Tests horizontal slider functionality by moving the slider to different positions using keyboard arrow keys

Starting URL: http://the-internet.herokuapp.com/horizontal_slider

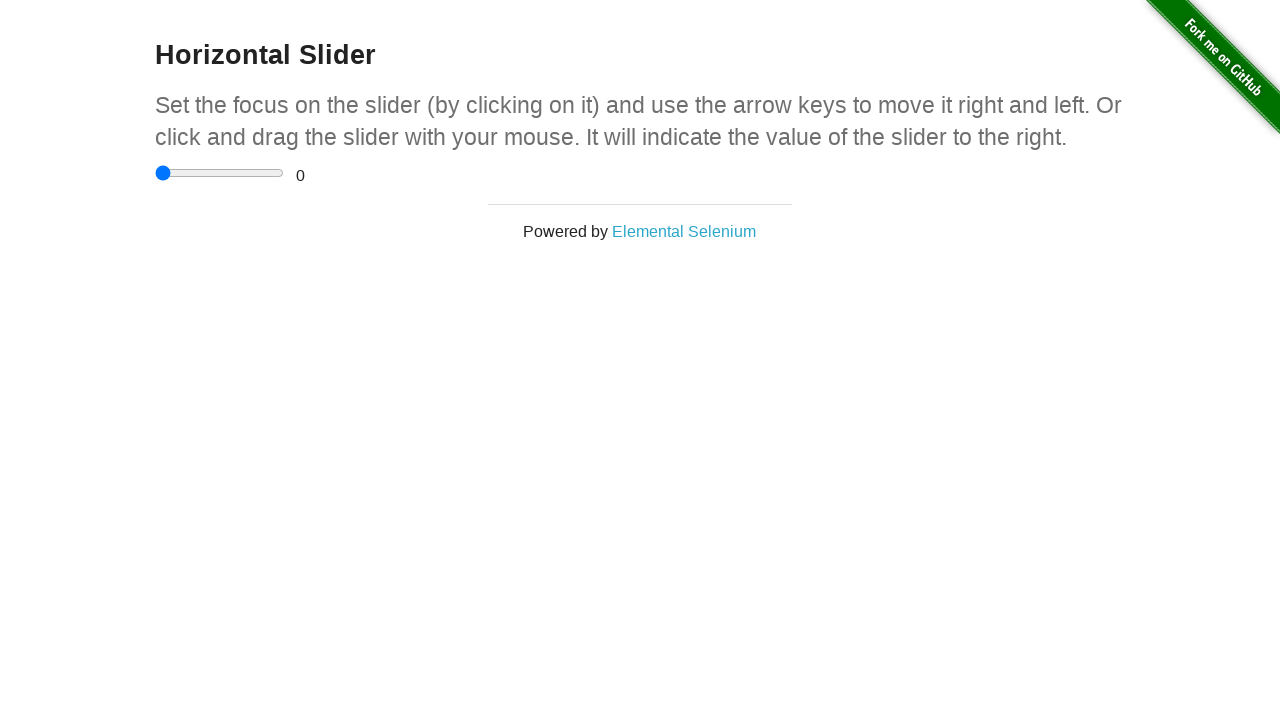

Focused on the horizontal slider input element on input
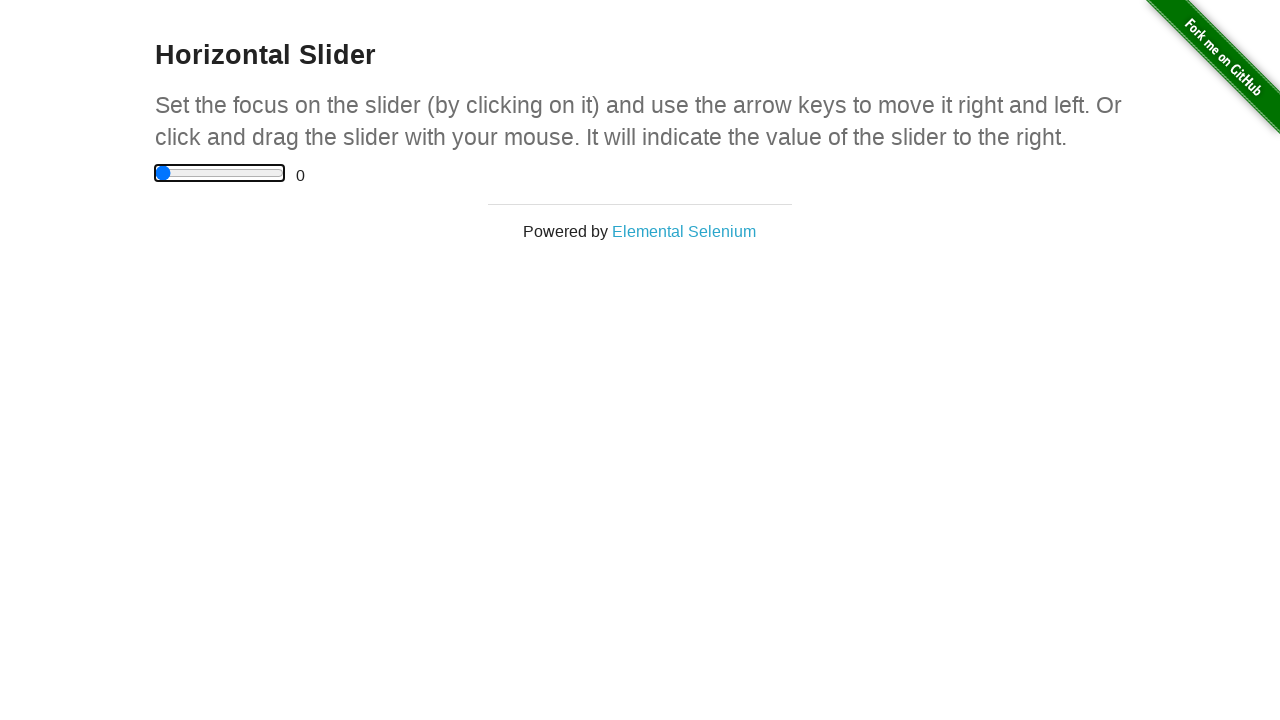

Pressed Enter to activate the slider on input
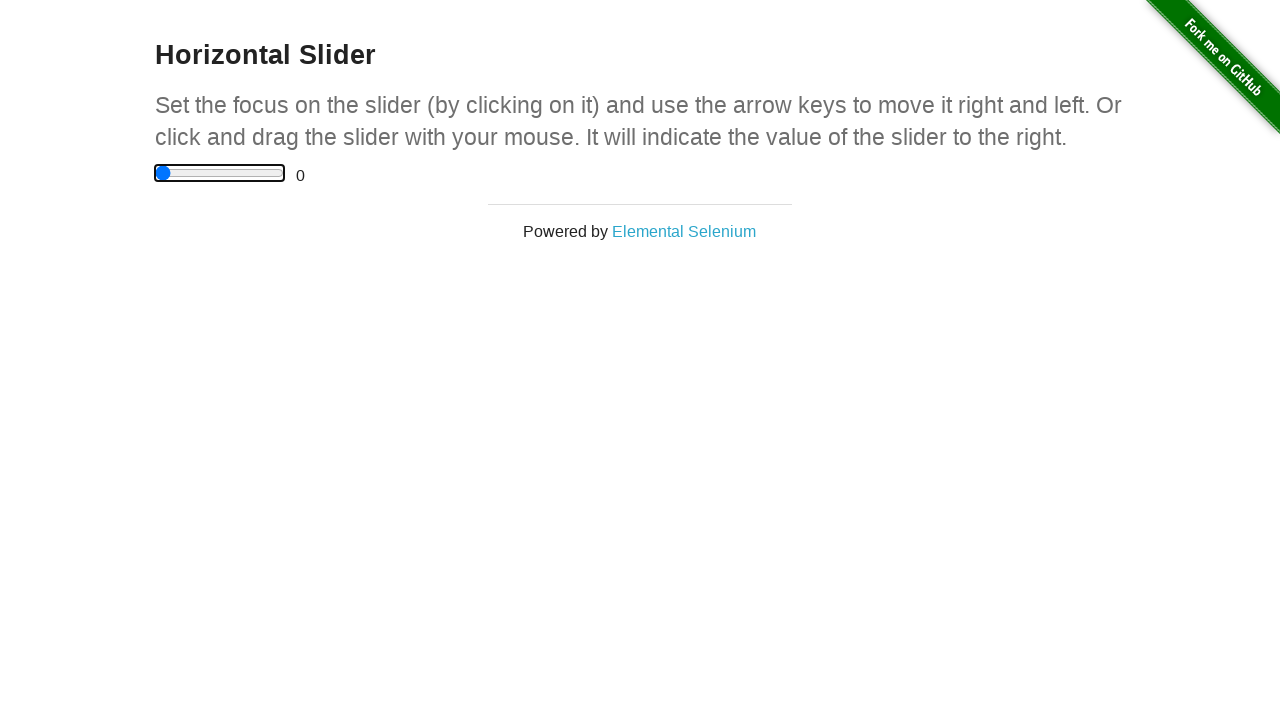

Pressed ArrowRight to move slider right (step 1 of 5) on input
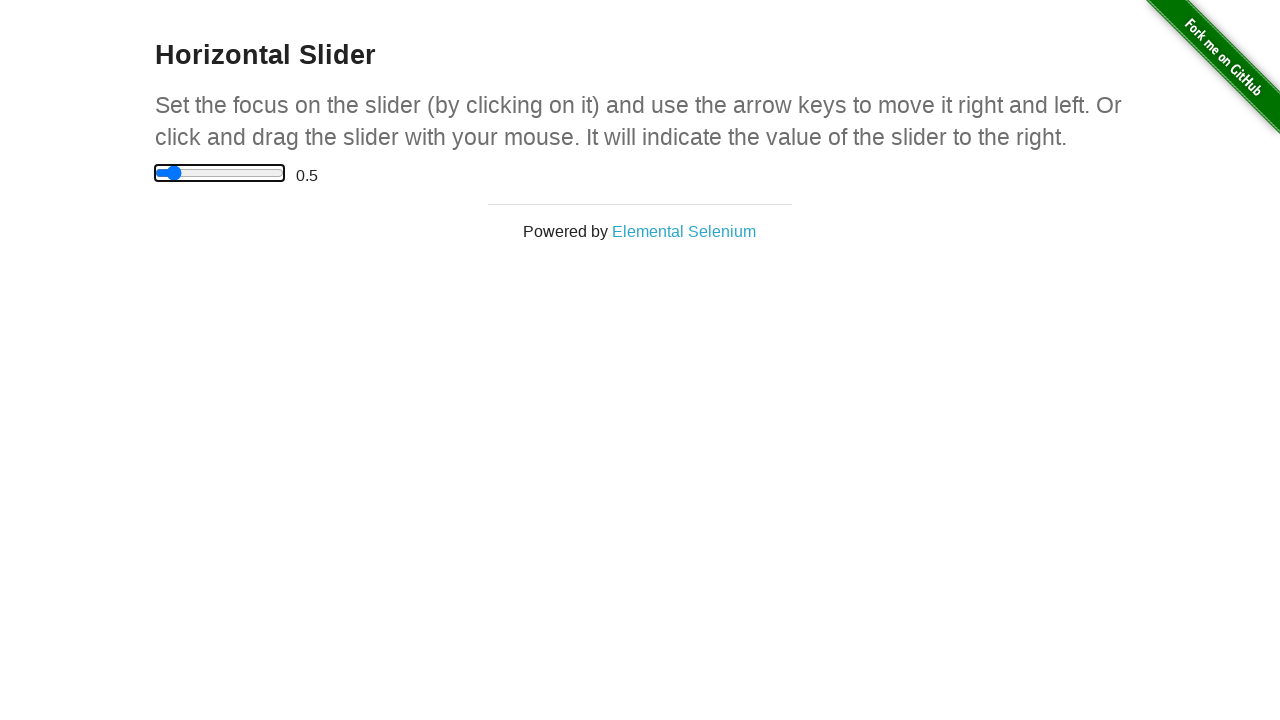

Pressed ArrowRight to move slider right (step 2 of 5) on input
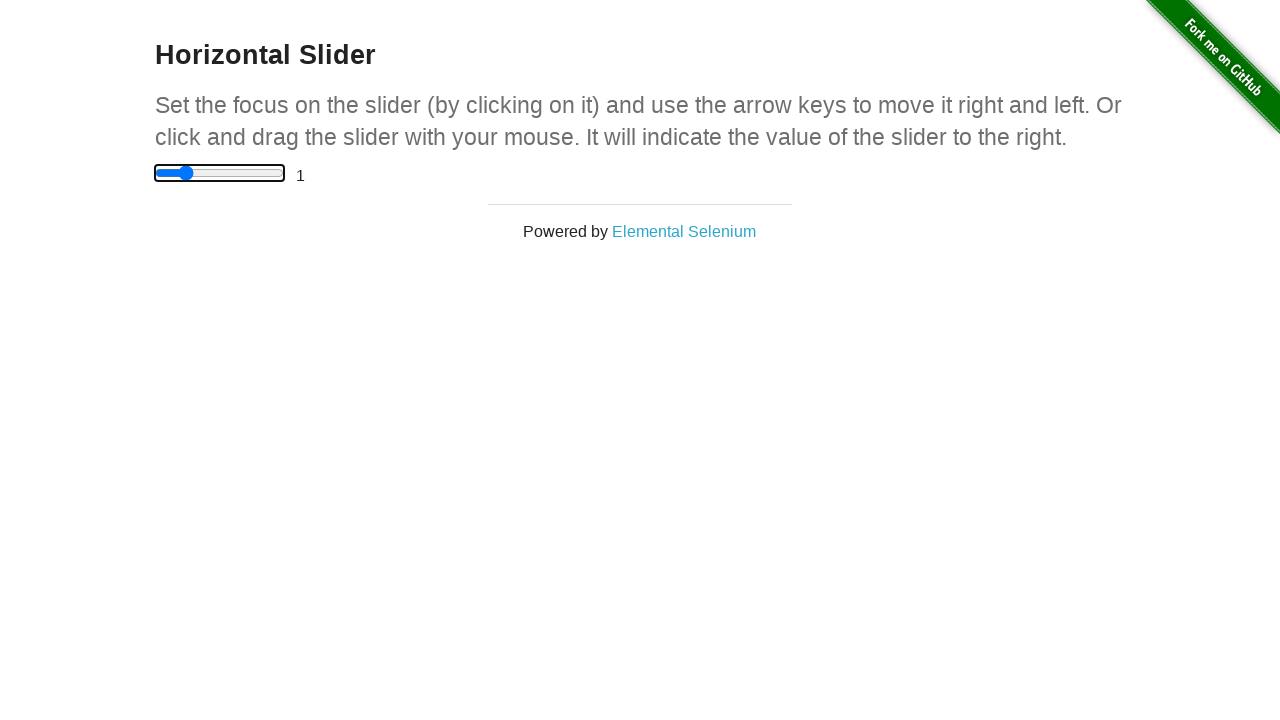

Pressed ArrowRight to move slider right (step 3 of 5) on input
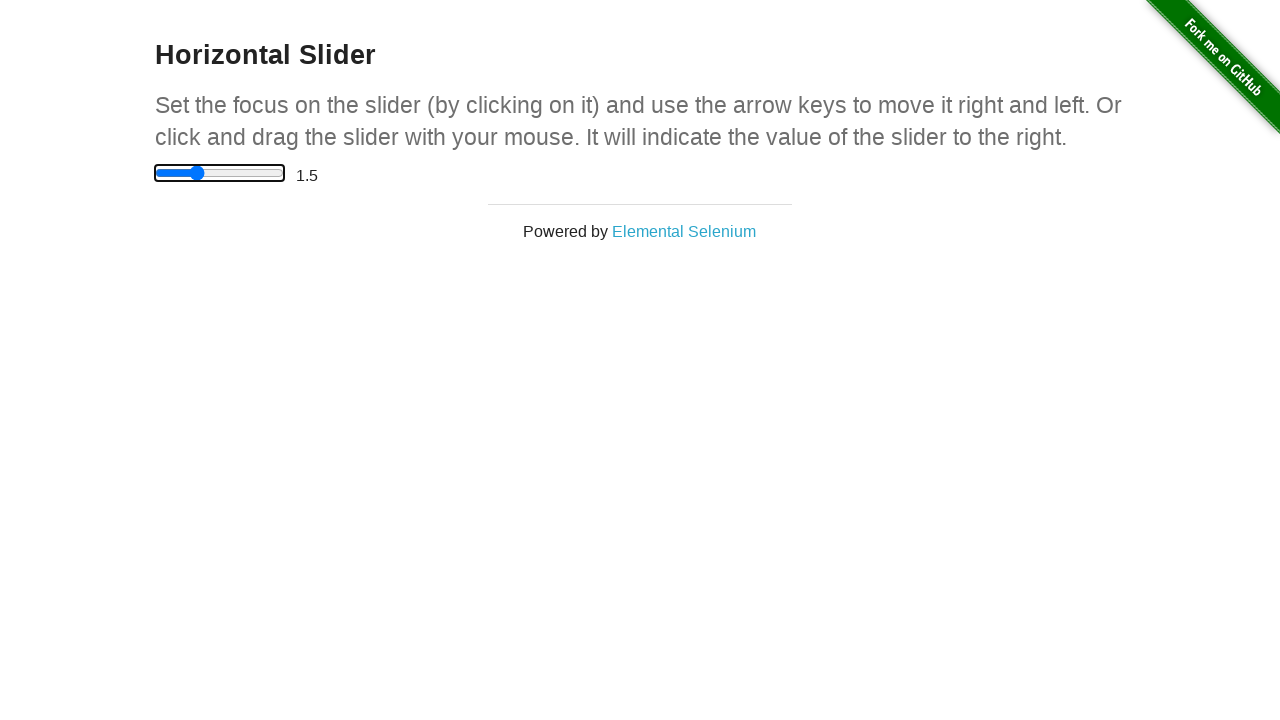

Pressed ArrowRight to move slider right (step 4 of 5) on input
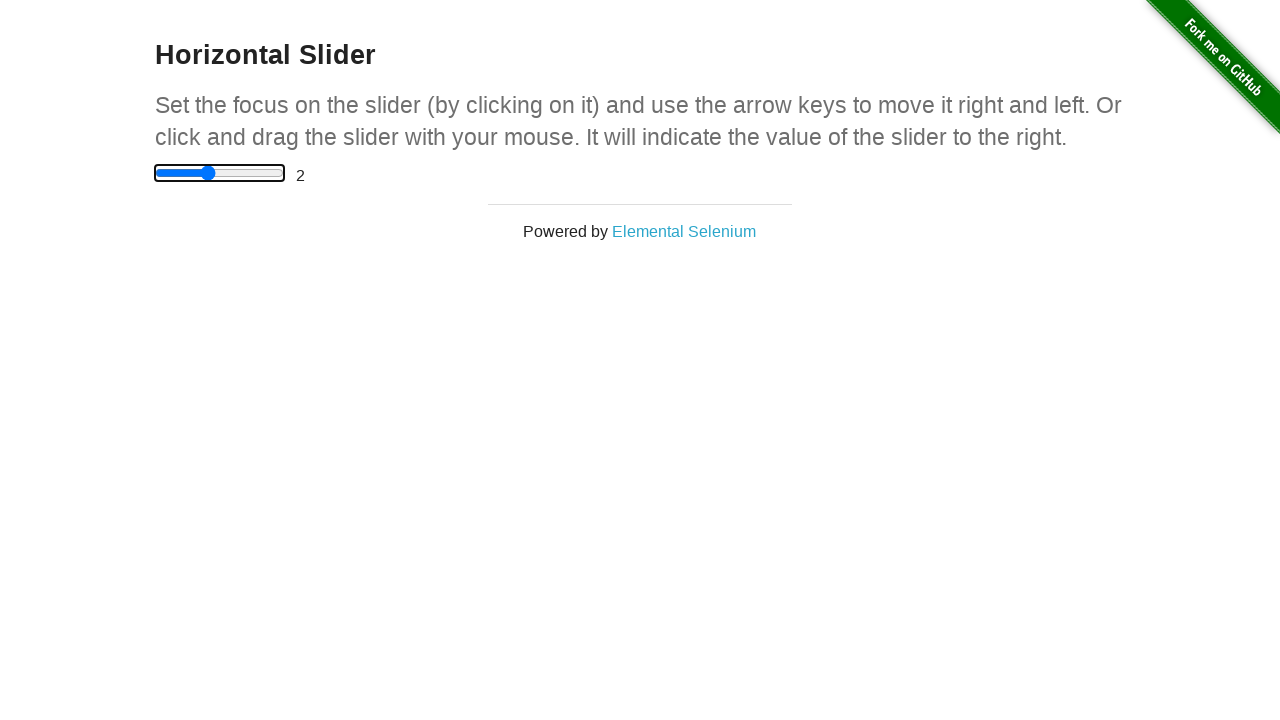

Pressed ArrowRight to move slider right (step 5 of 5) on input
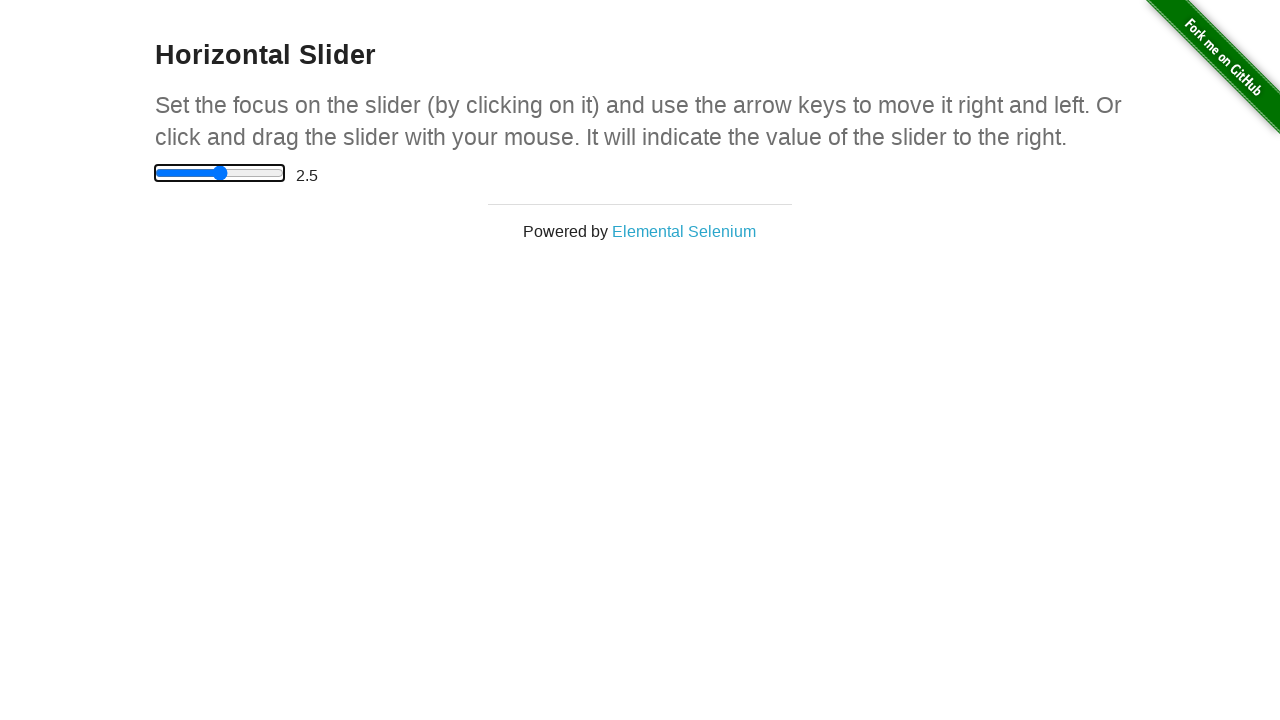

Retrieved slider value: 2.5
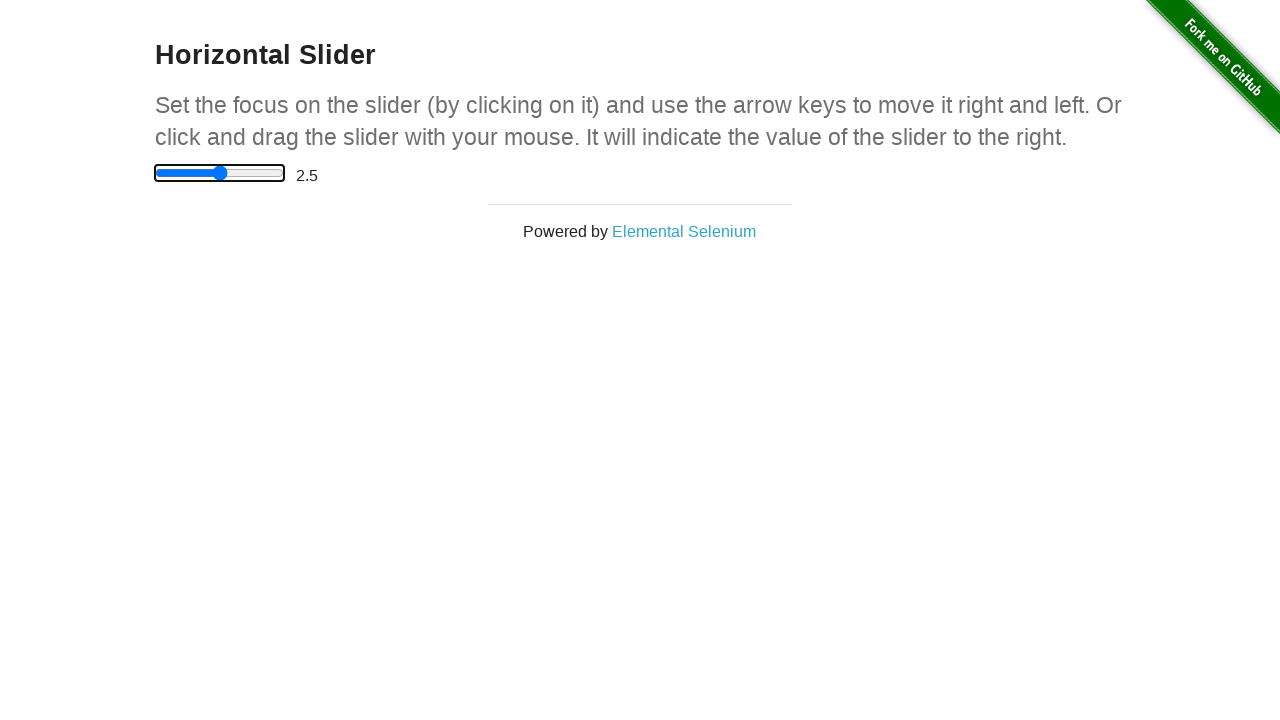

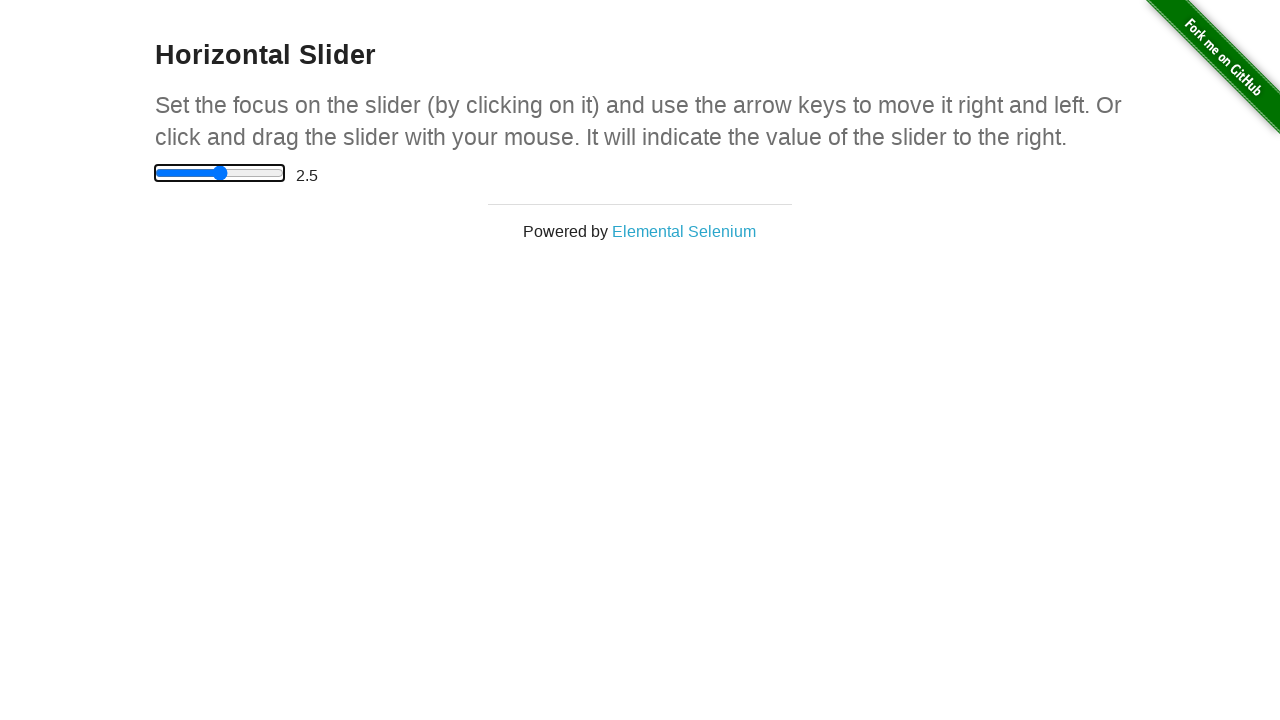